Tests window switching functionality by clicking a link that opens a new window and verifying the header text in the new window

Starting URL: https://the-internet.herokuapp.com/windows

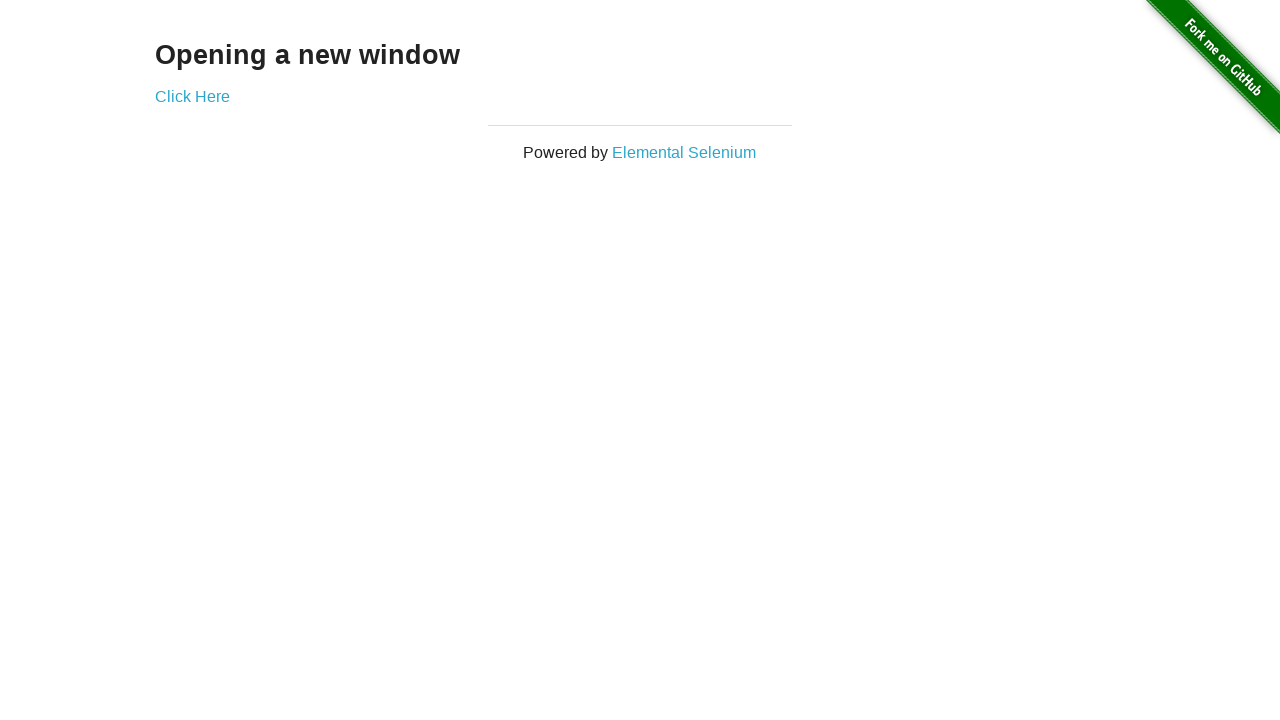

Stored reference to original window
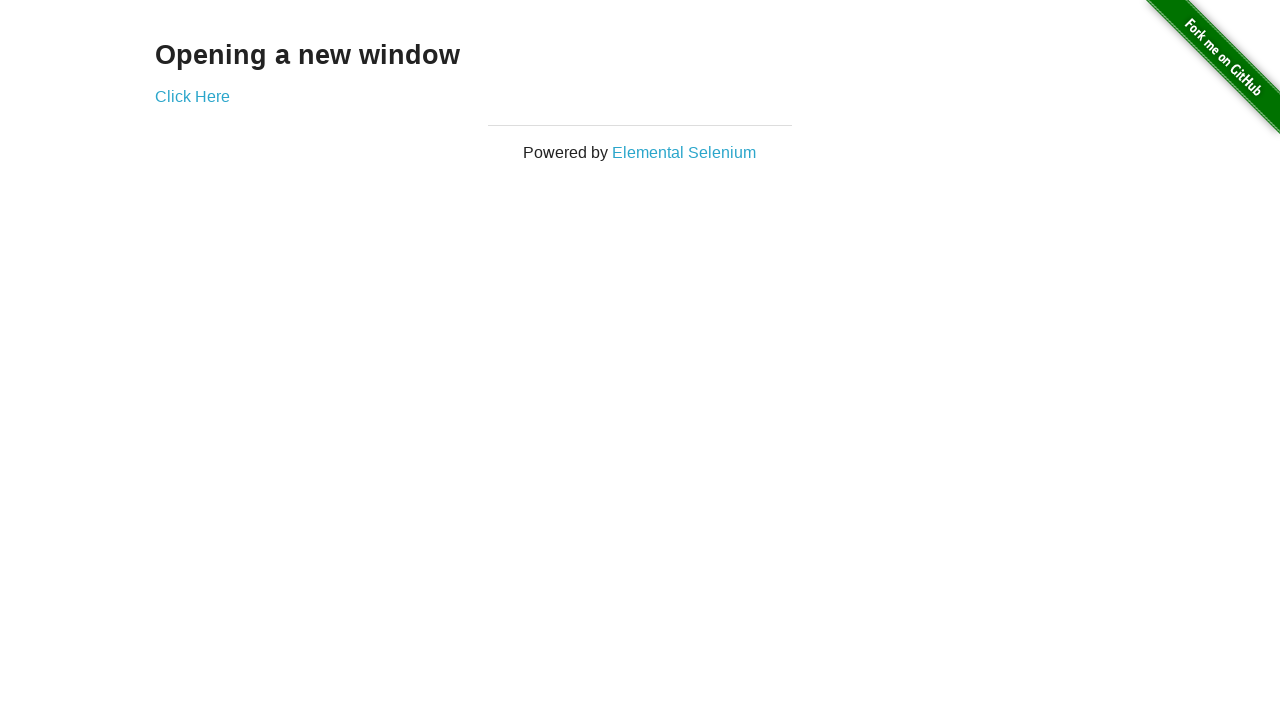

Clicked 'Elemental Selenium' link to open new window at (684, 152) on text='Elemental Selenium'
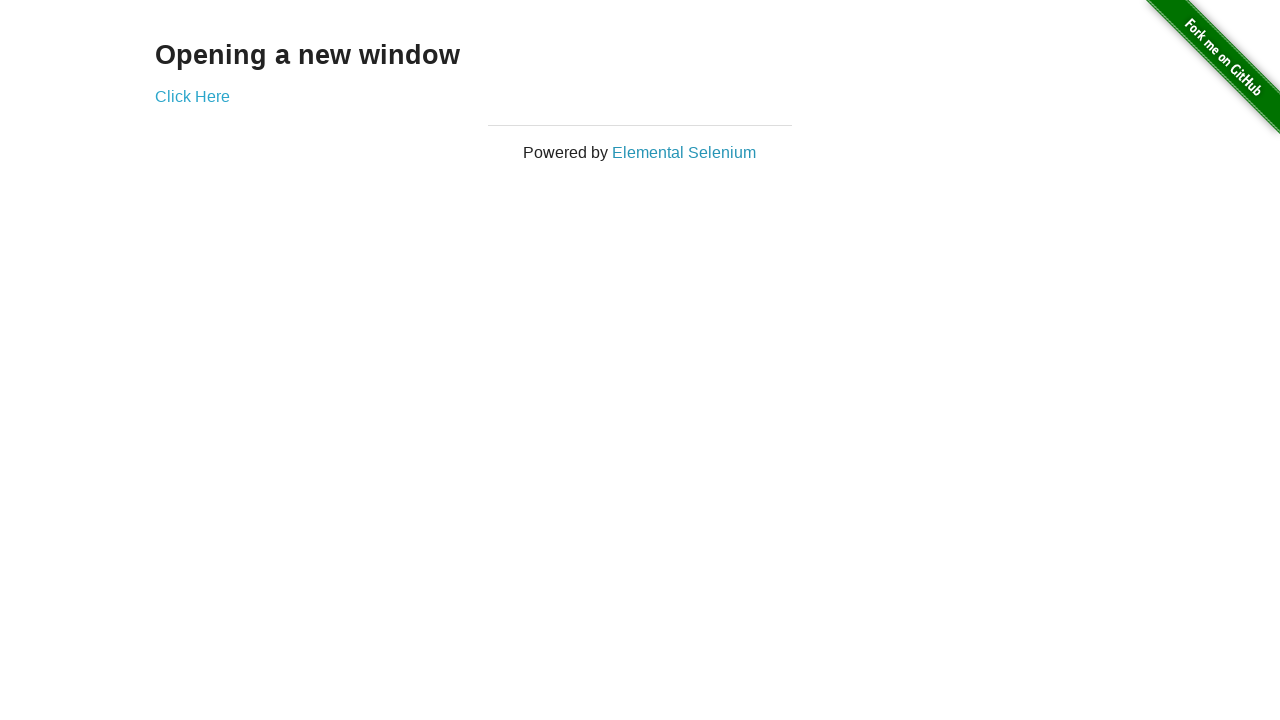

Waited 1000ms for new window to open
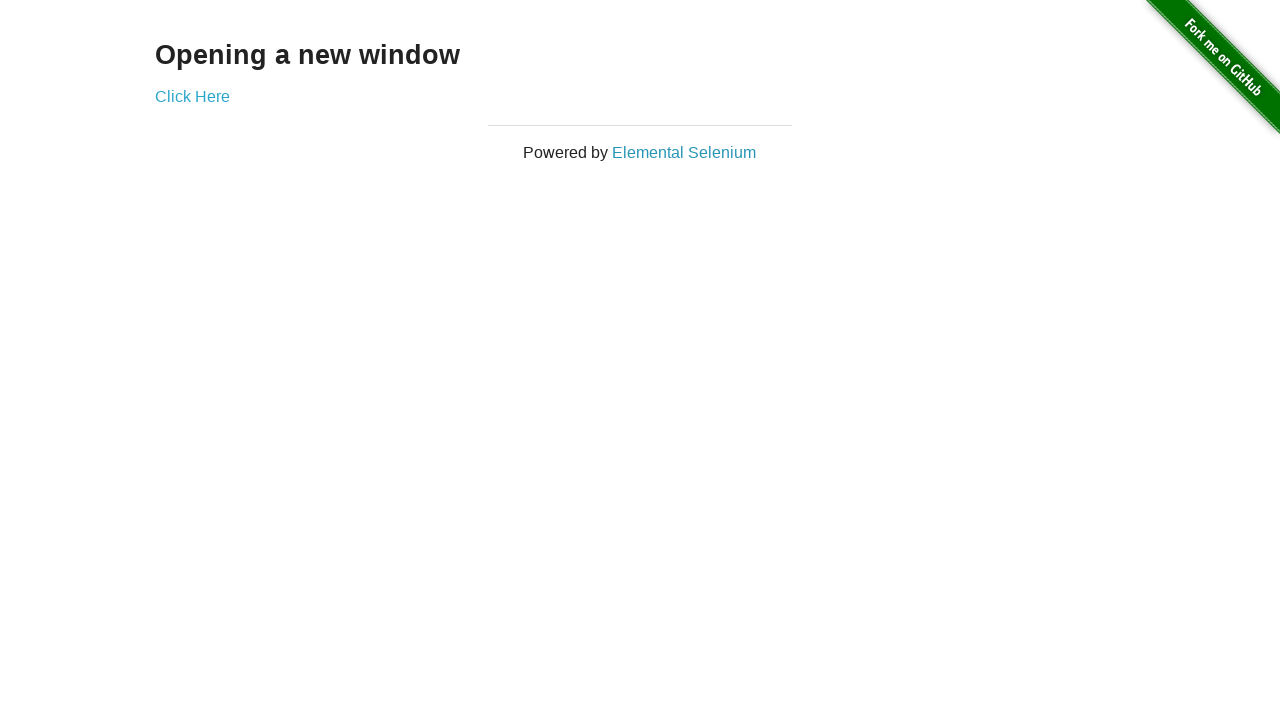

Retrieved reference to newly opened window
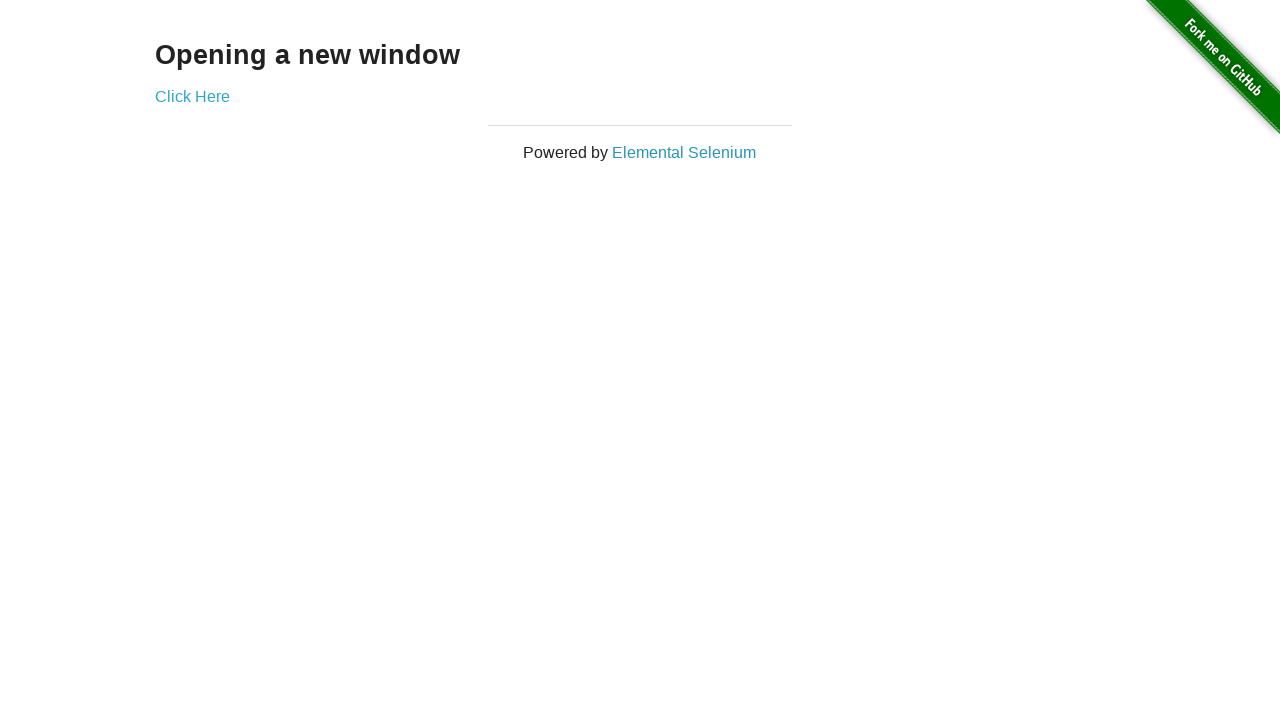

Retrieved h1 heading text from new window: 'Elemental Selenium'
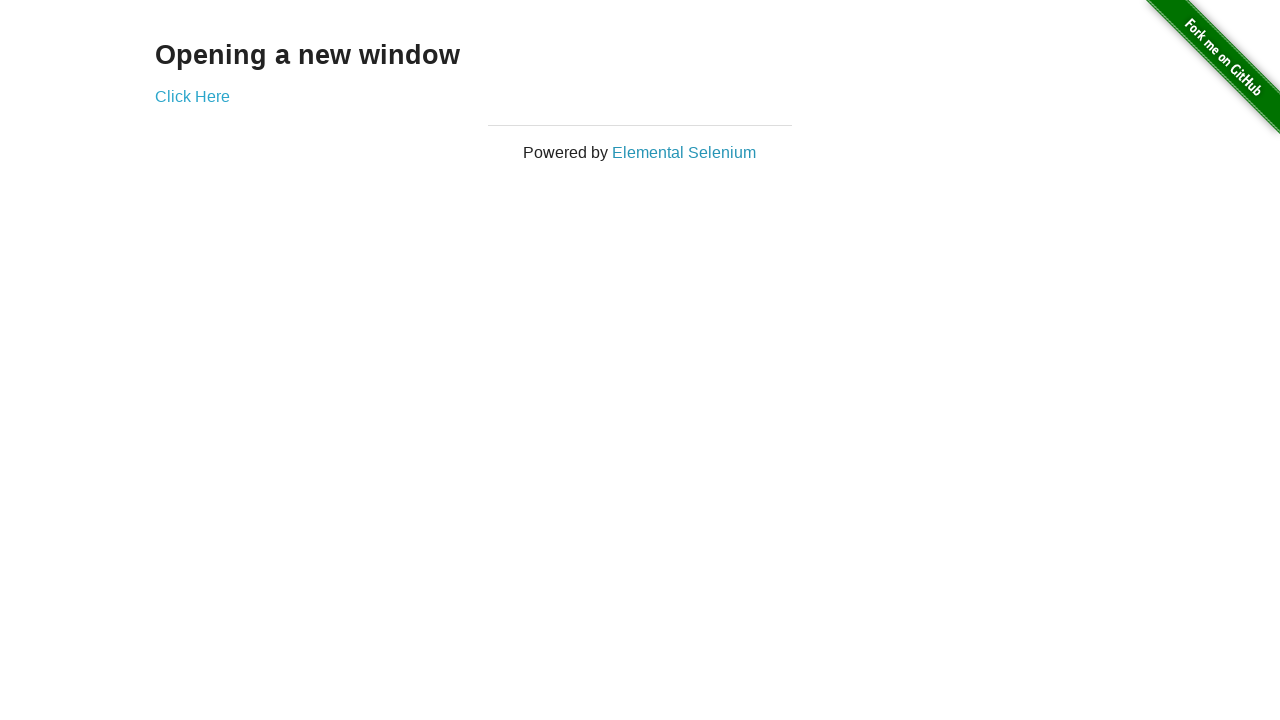

Verified h1 heading text matches 'Elemental Selenium'
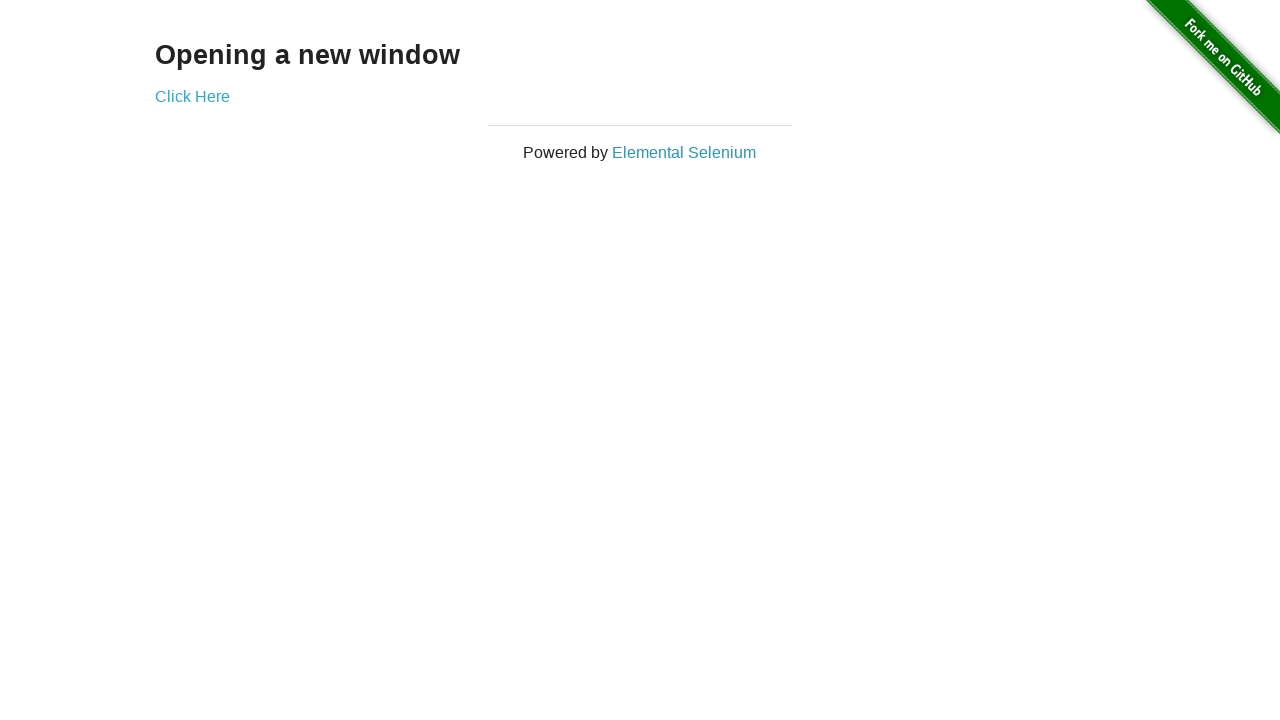

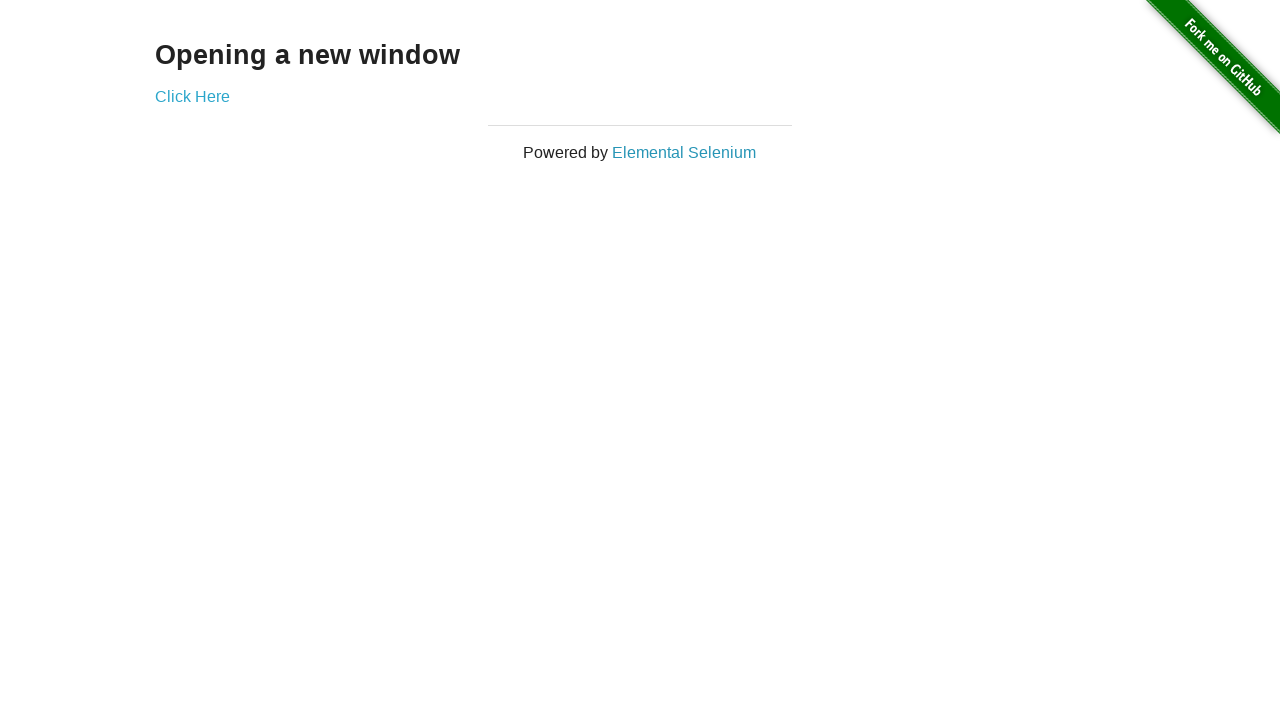